Navigates to BrowserStack website and scrolls to the bottom of the page using JavaScript execution

Starting URL: https://www.browserstack.com

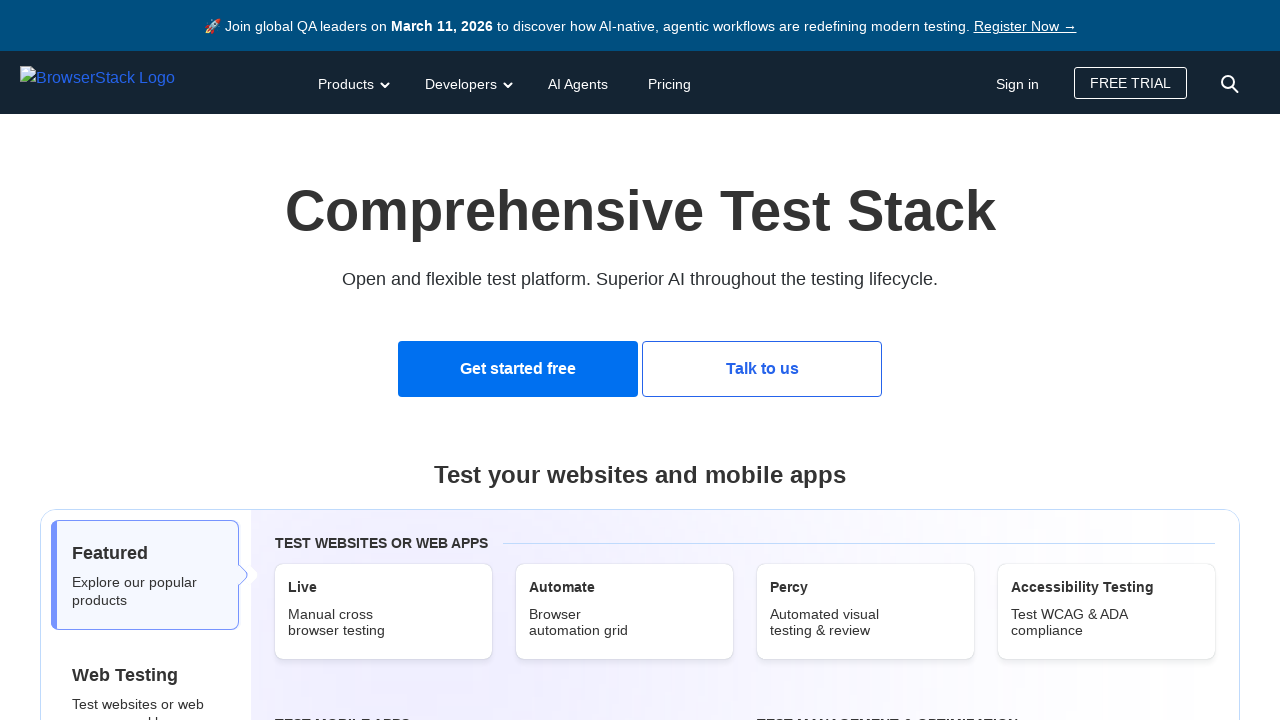

Navigated to BrowserStack website
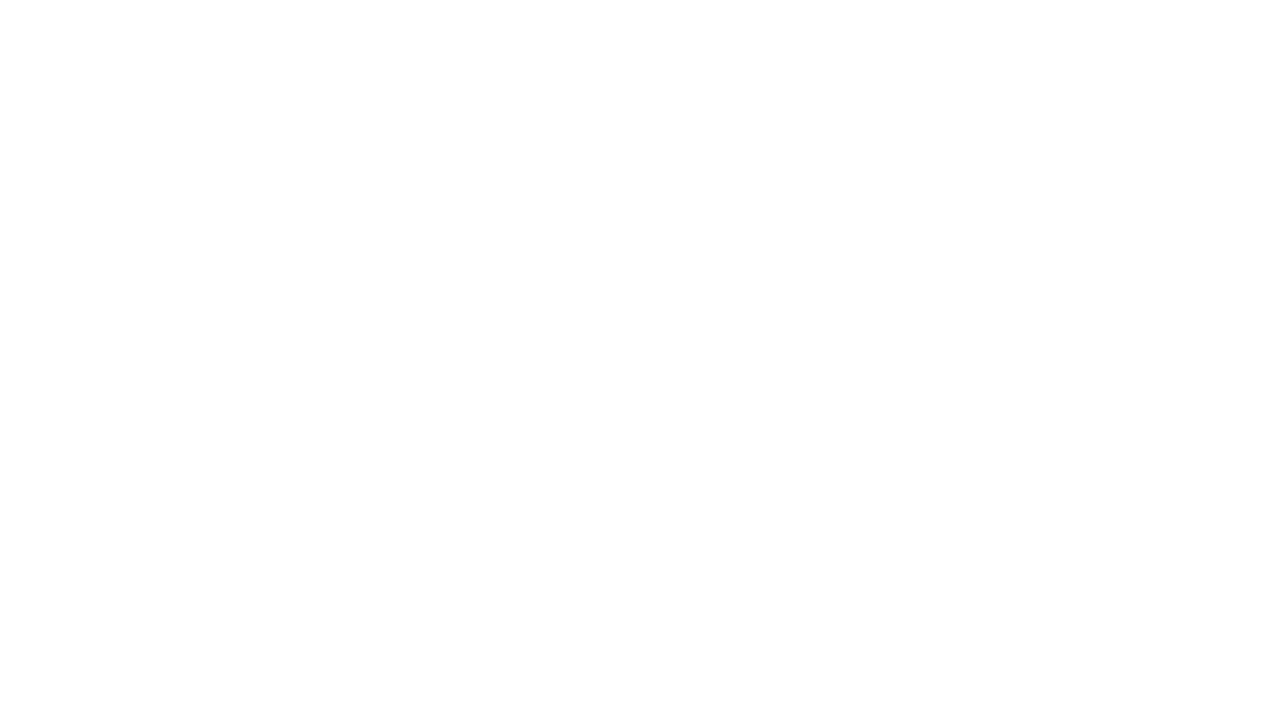

Scrolled to the bottom of the page using JavaScript execution
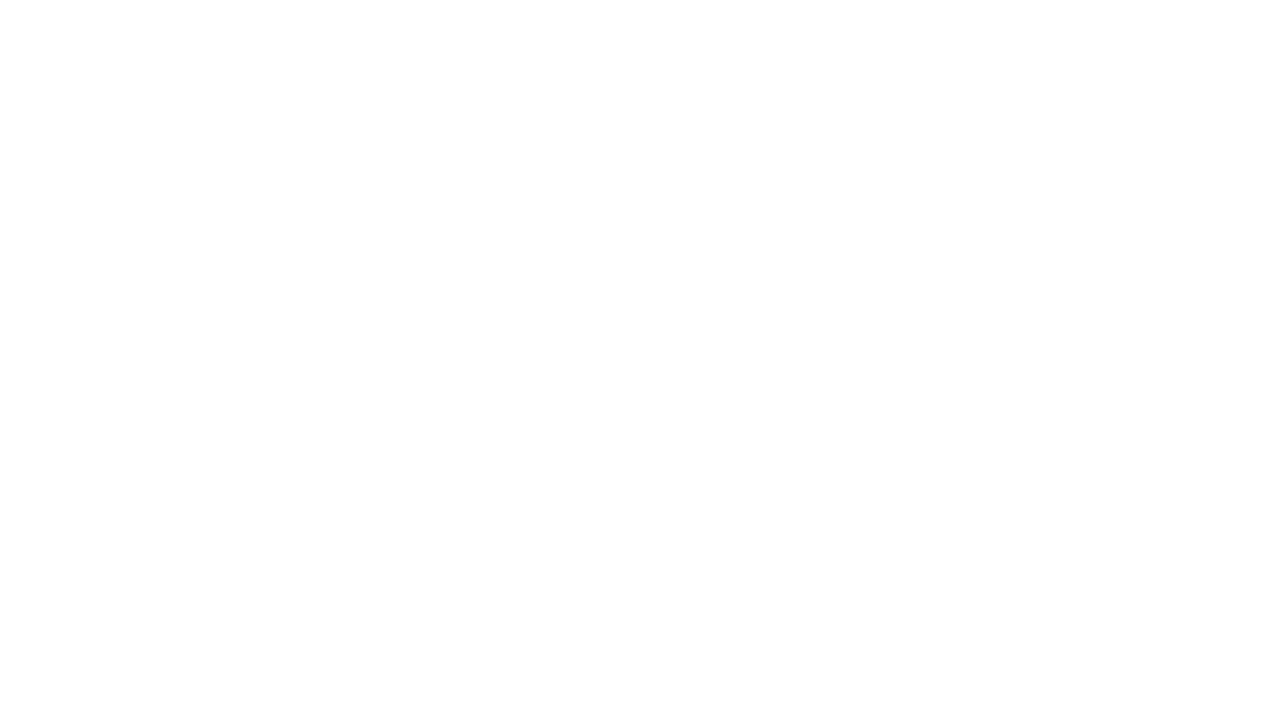

Waited for scroll animation to complete
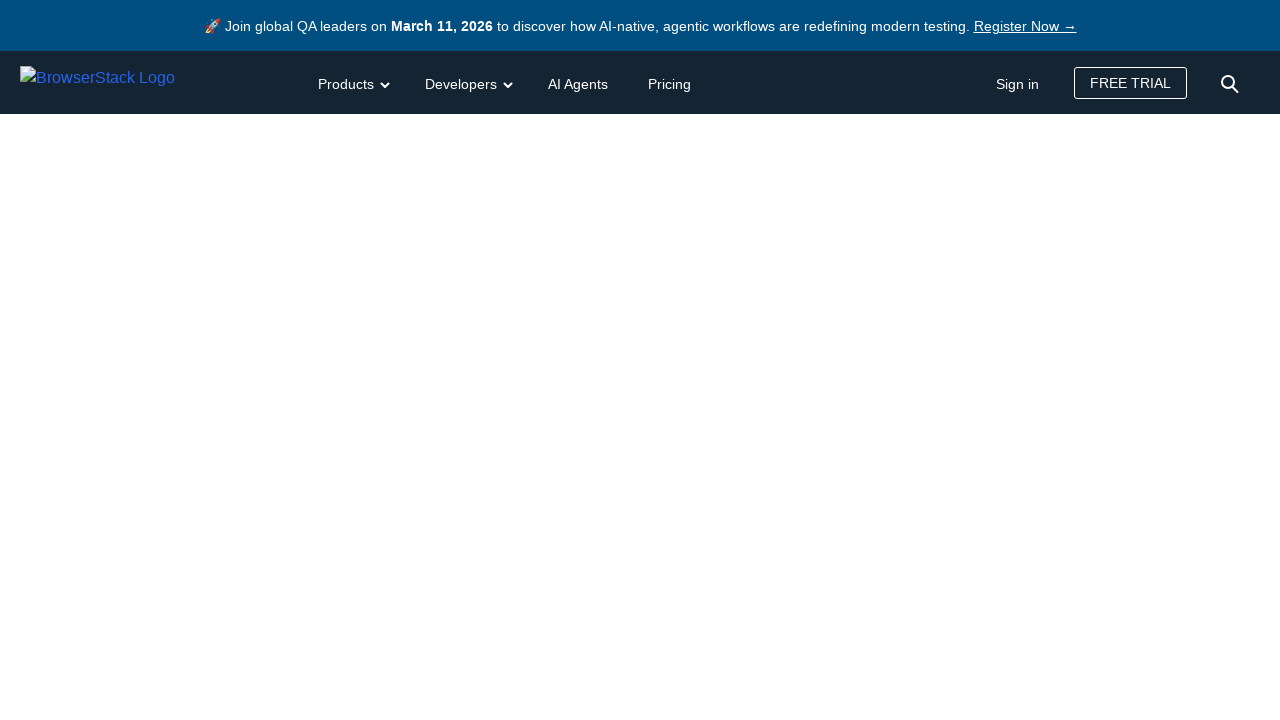

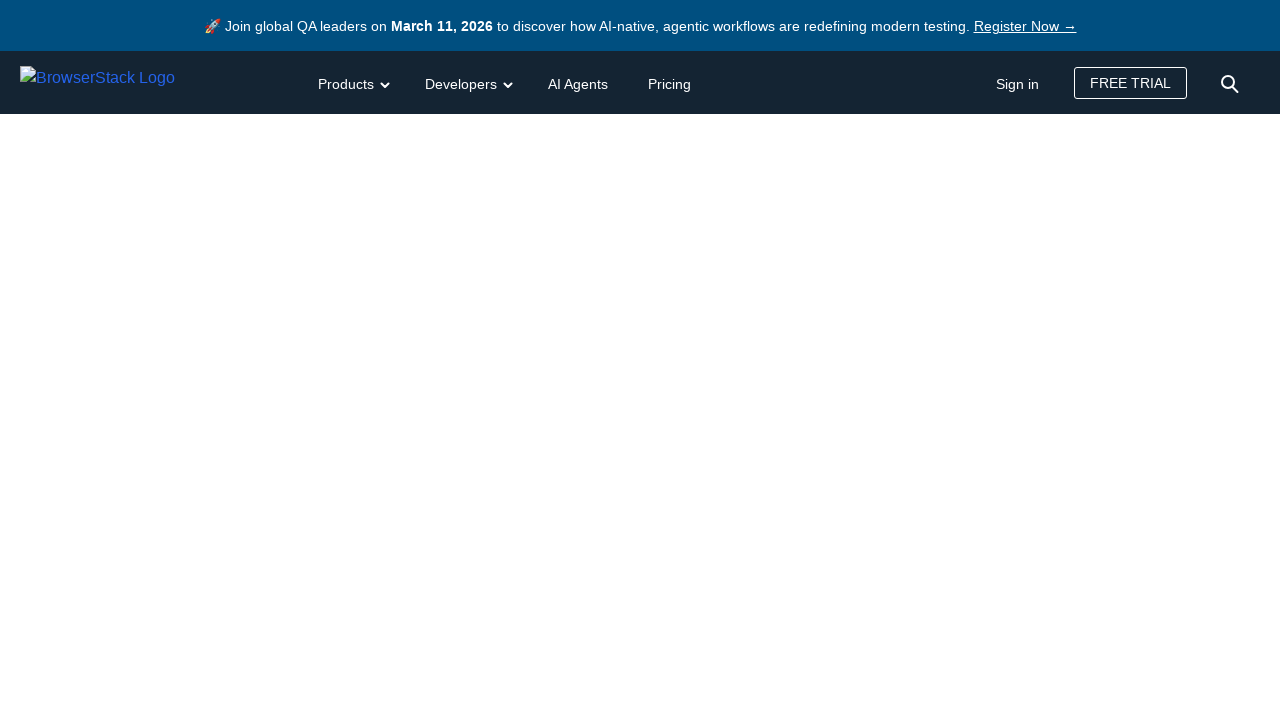